Tests window handling by opening a new window, switching between windows, and verifying titles and text content in each window

Starting URL: https://the-internet.herokuapp.com/windows

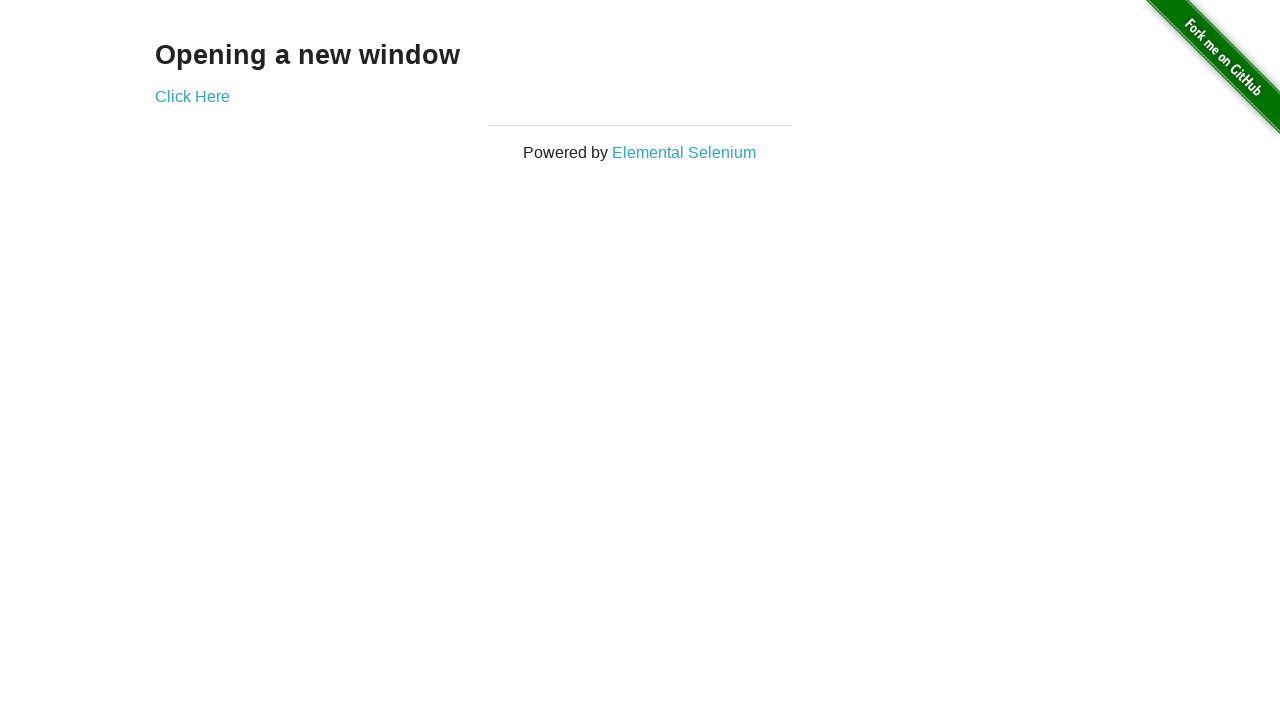

Stored initial page reference
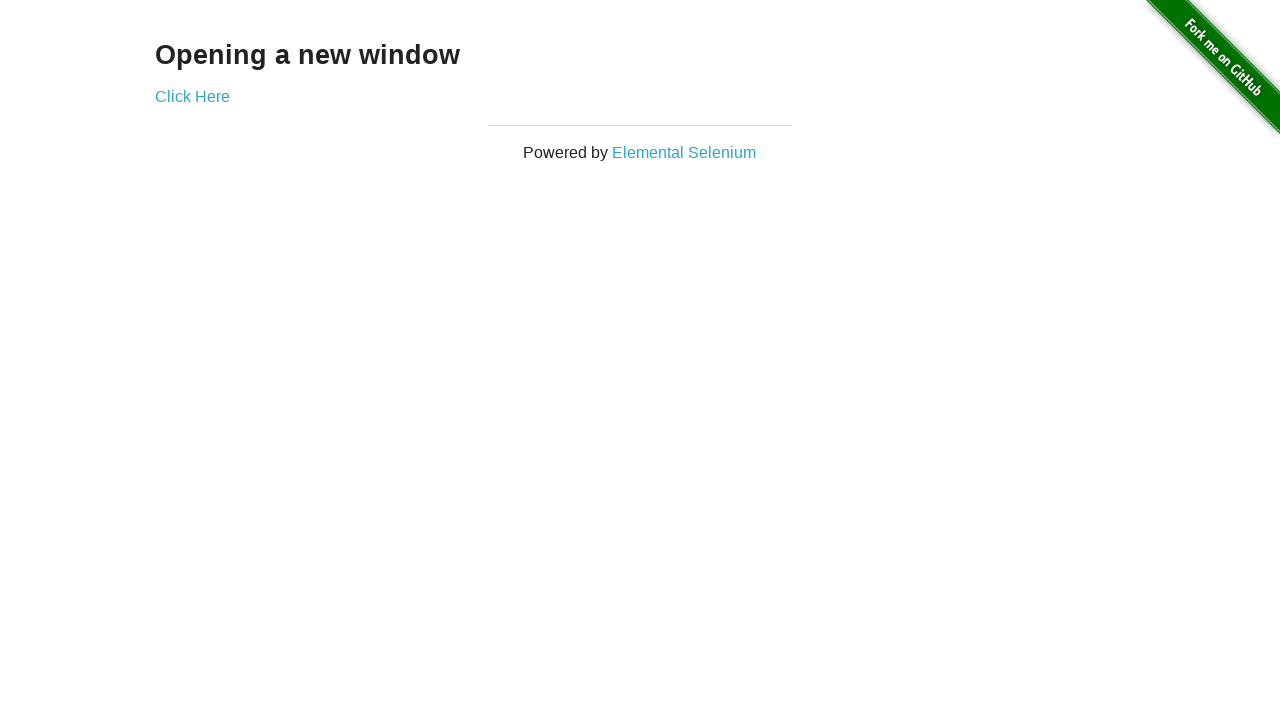

Retrieved heading text from first page
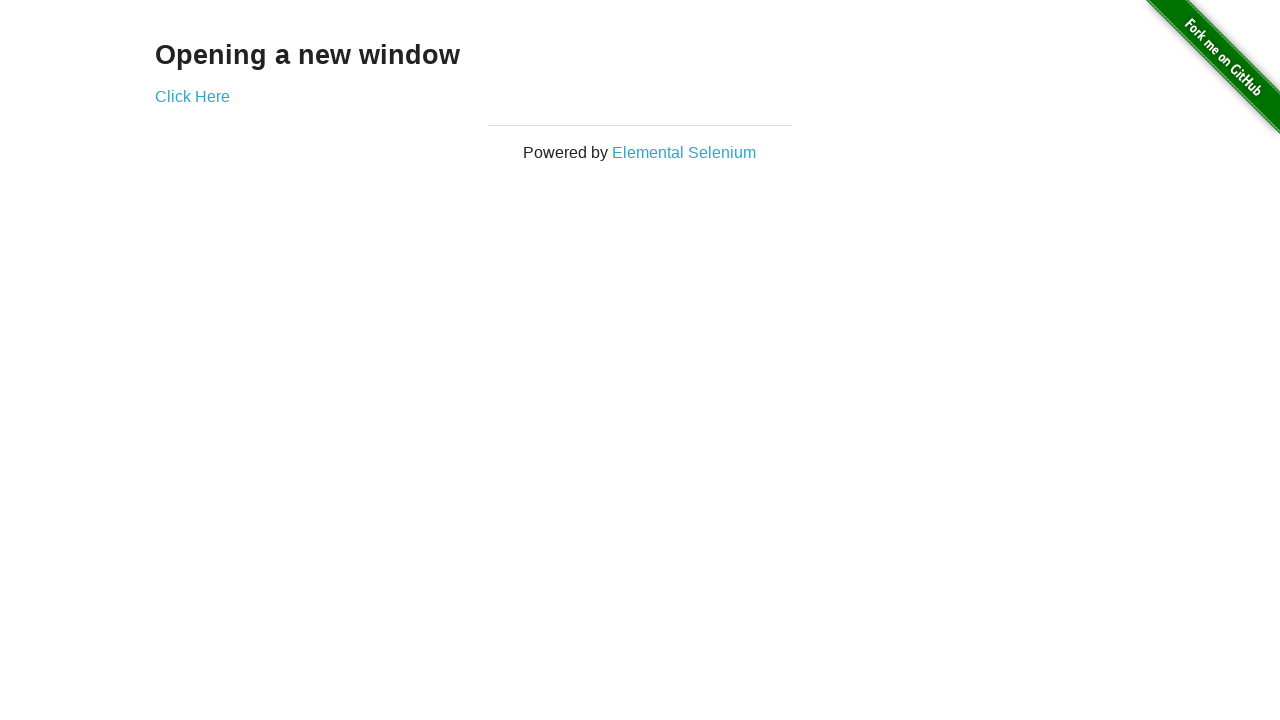

Verified heading text is 'Opening a new window'
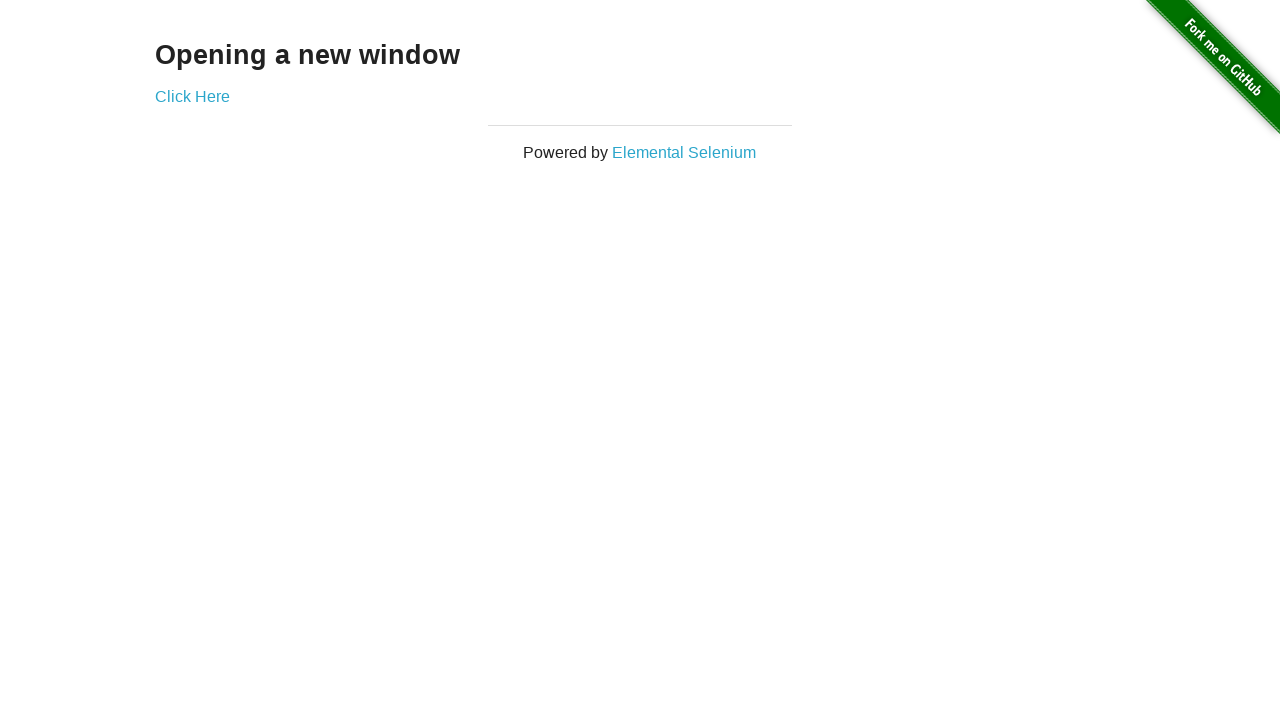

Verified first page title is 'The Internet'
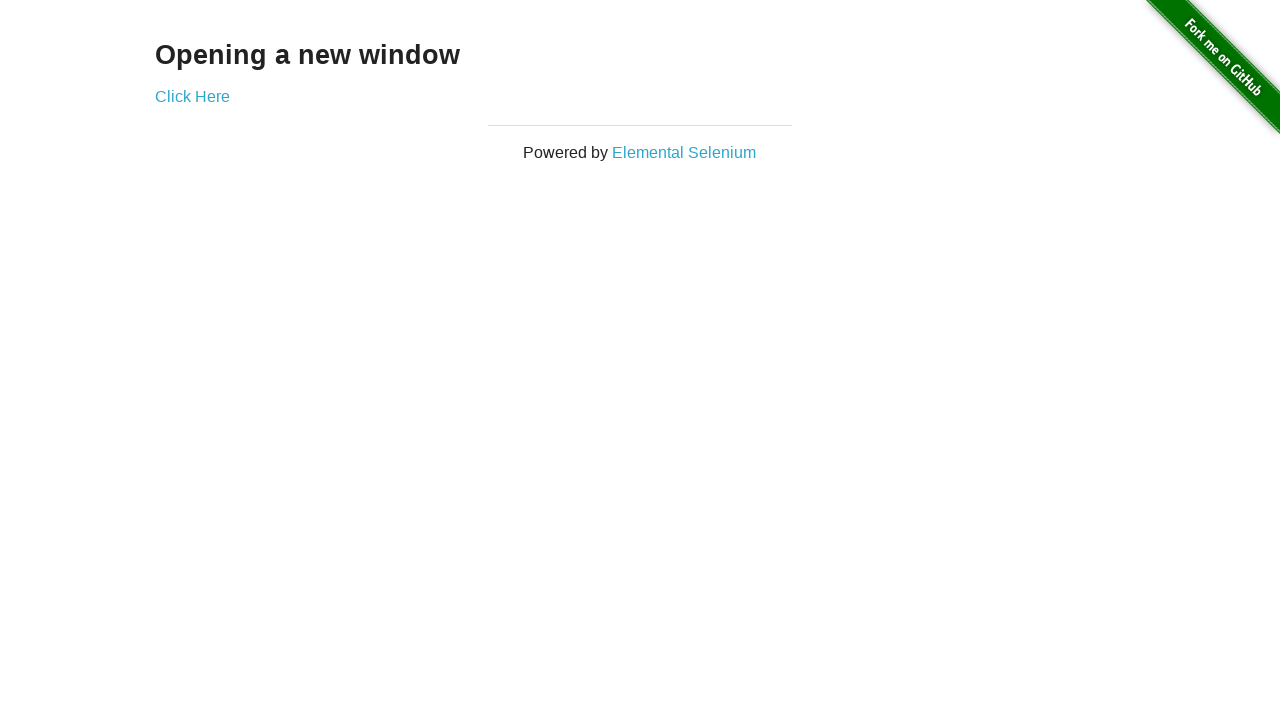

Clicked 'Click Here' link to open new window at (192, 96) on xpath=(//a)[2]
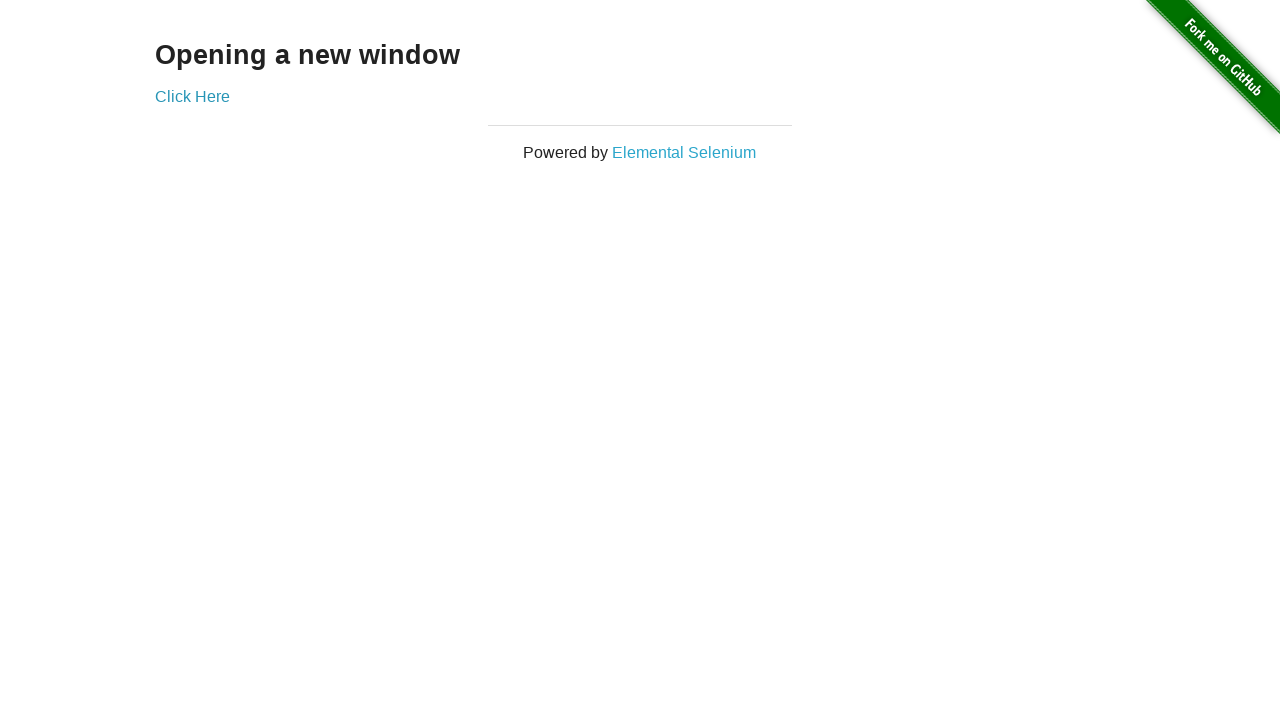

New window opened and captured
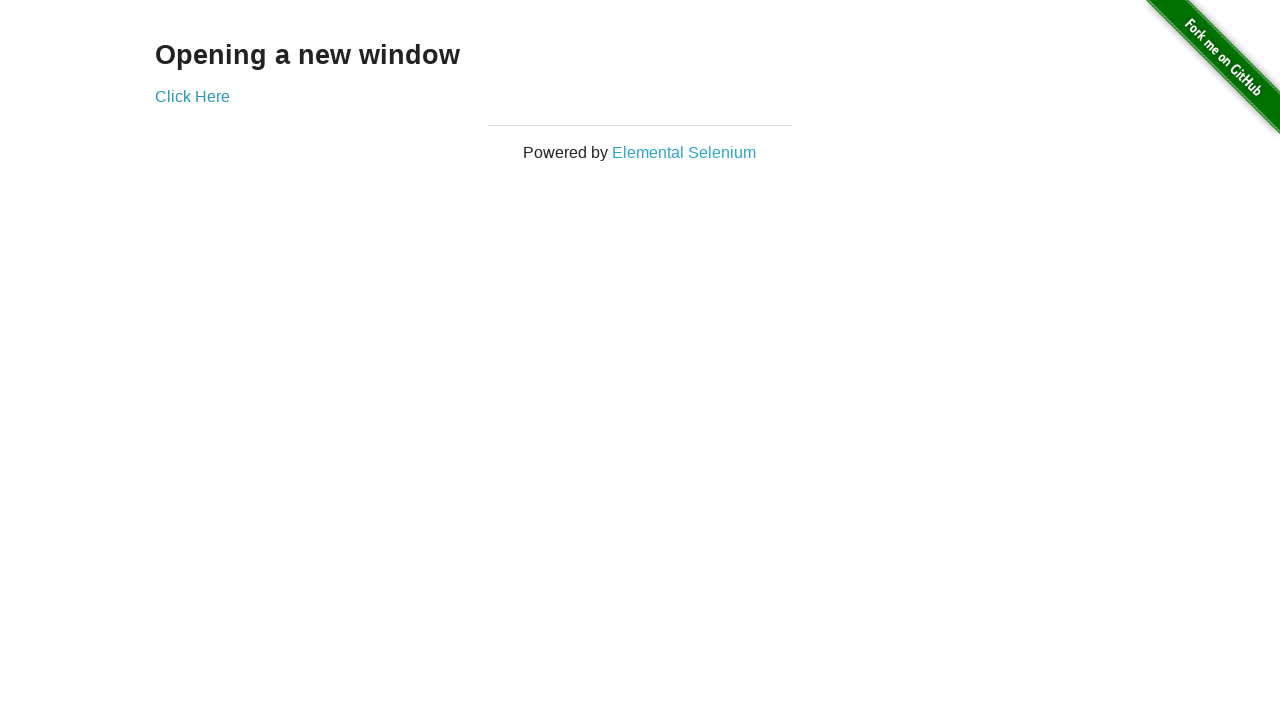

Verified new window title is 'New Window'
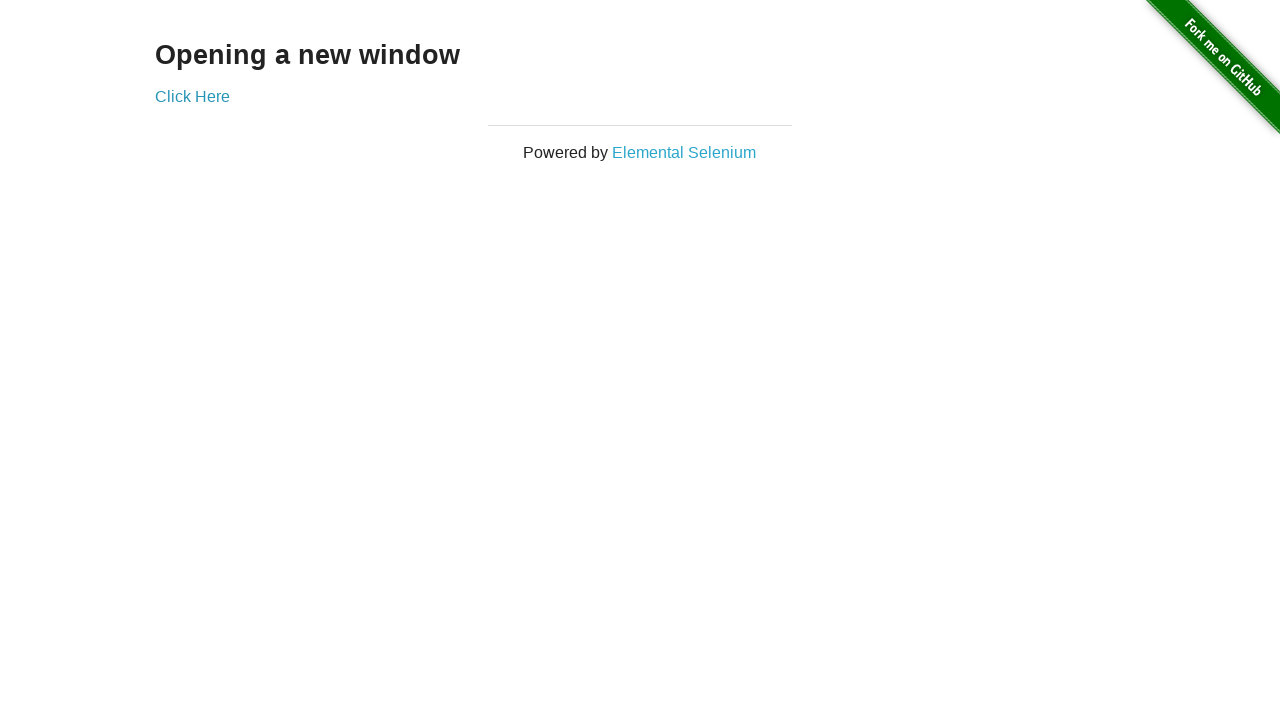

Switched back to initial page and verified title is 'The Internet'
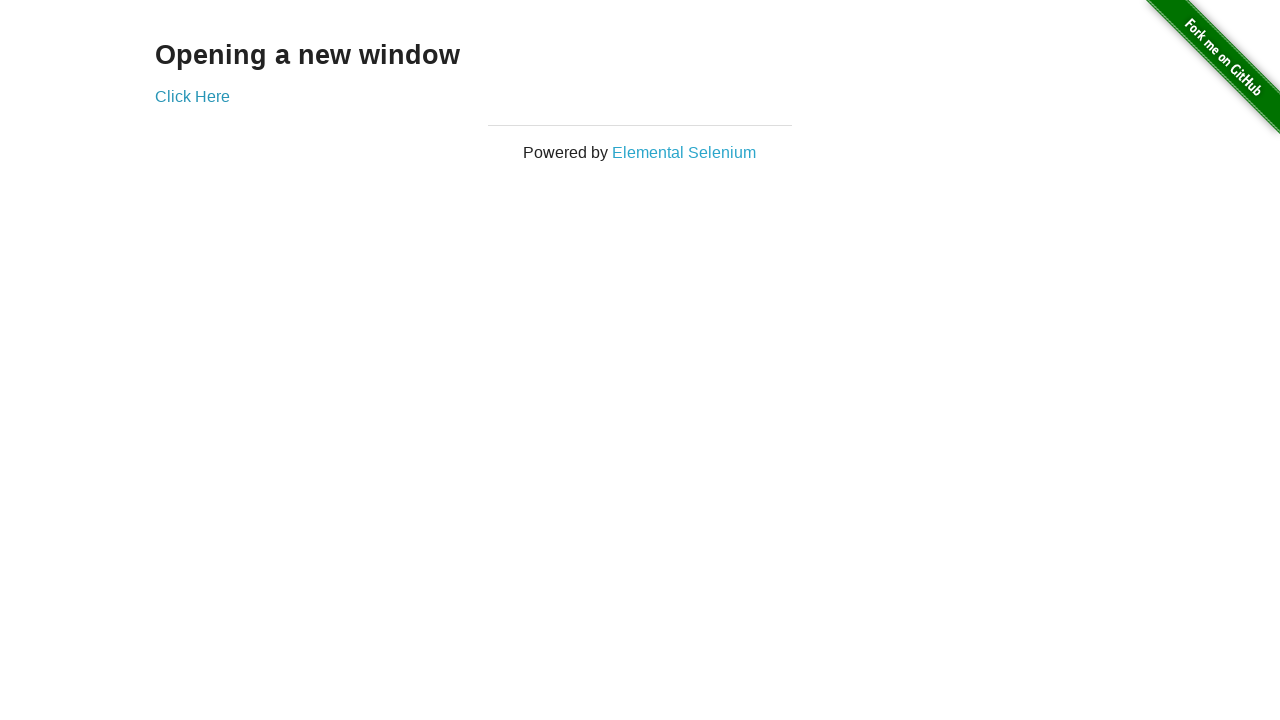

Brought new window to front
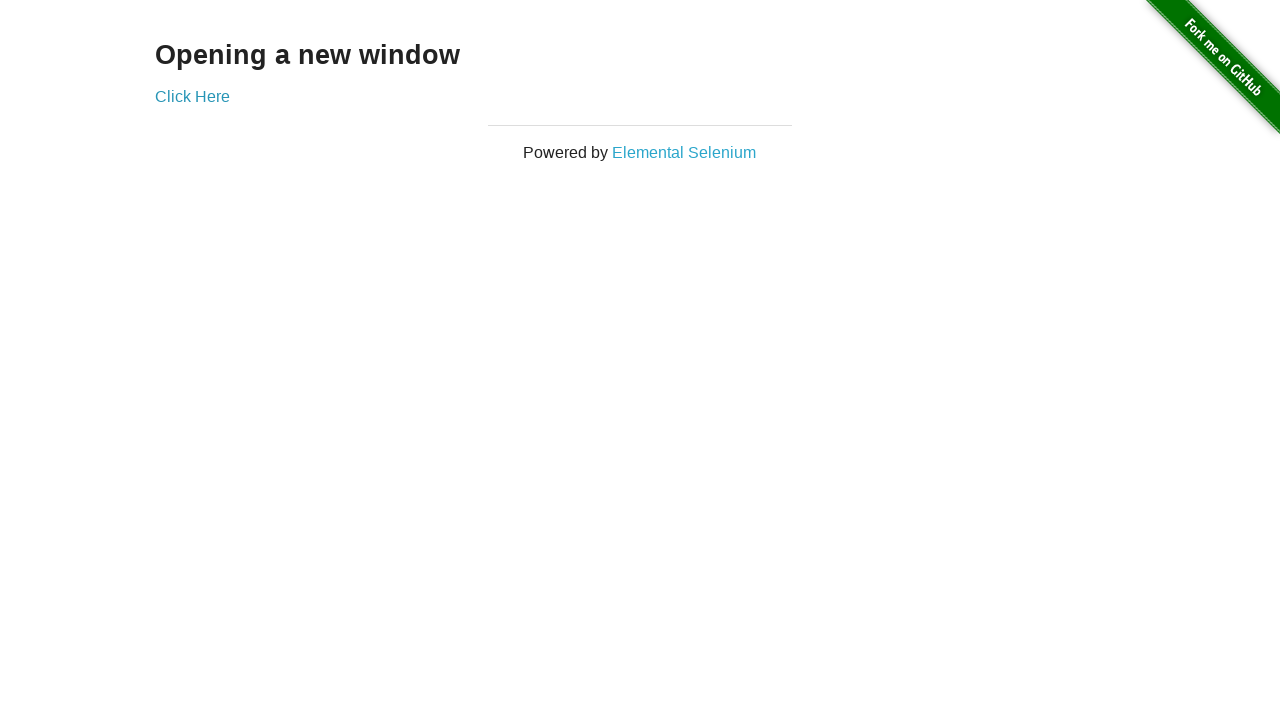

Brought initial window back to front
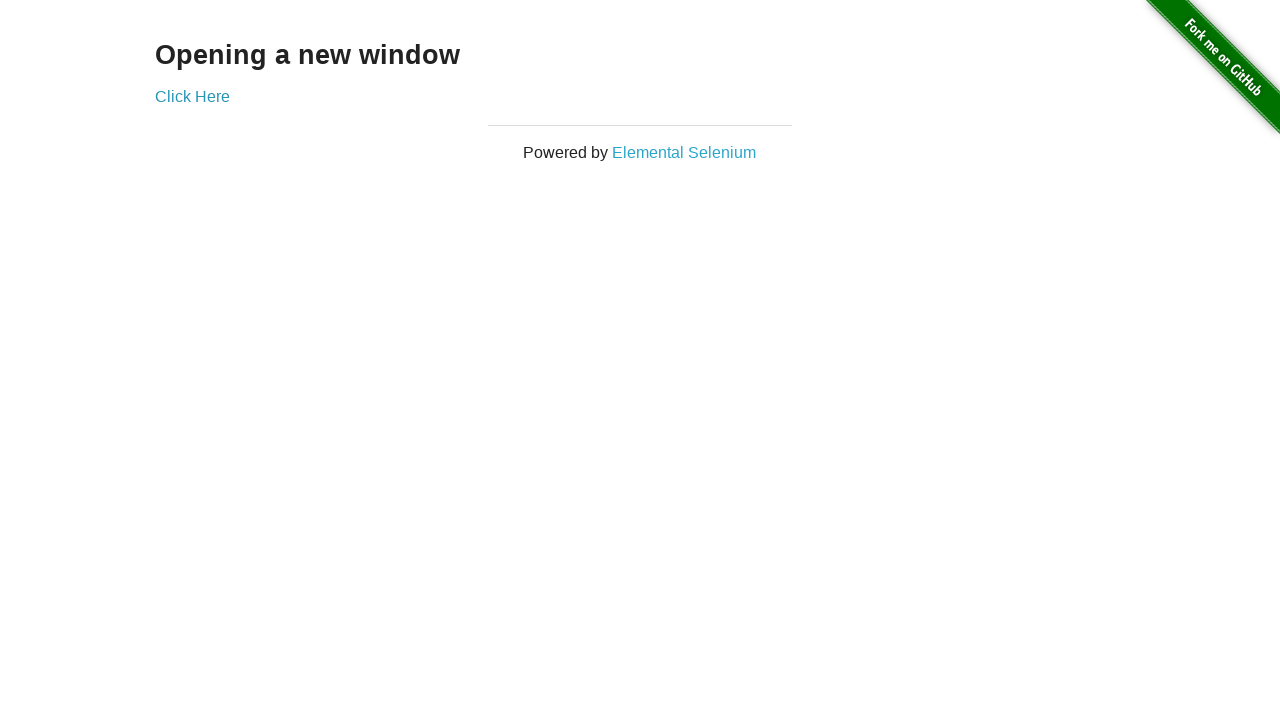

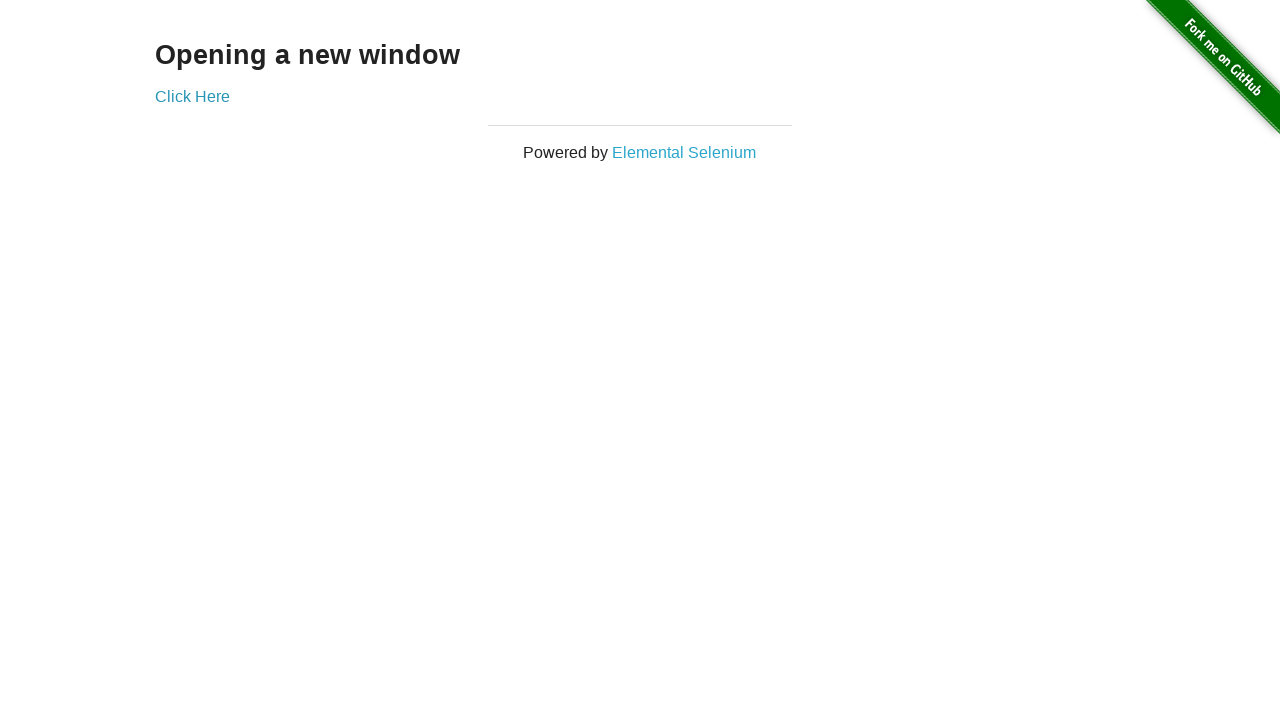